Tests handling of different JavaScript alert types including normal alerts, confirmation dialogs, and prompt dialogs by accepting, dismissing, and entering text into them.

Starting URL: https://the-internet.herokuapp.com/javascript_alerts

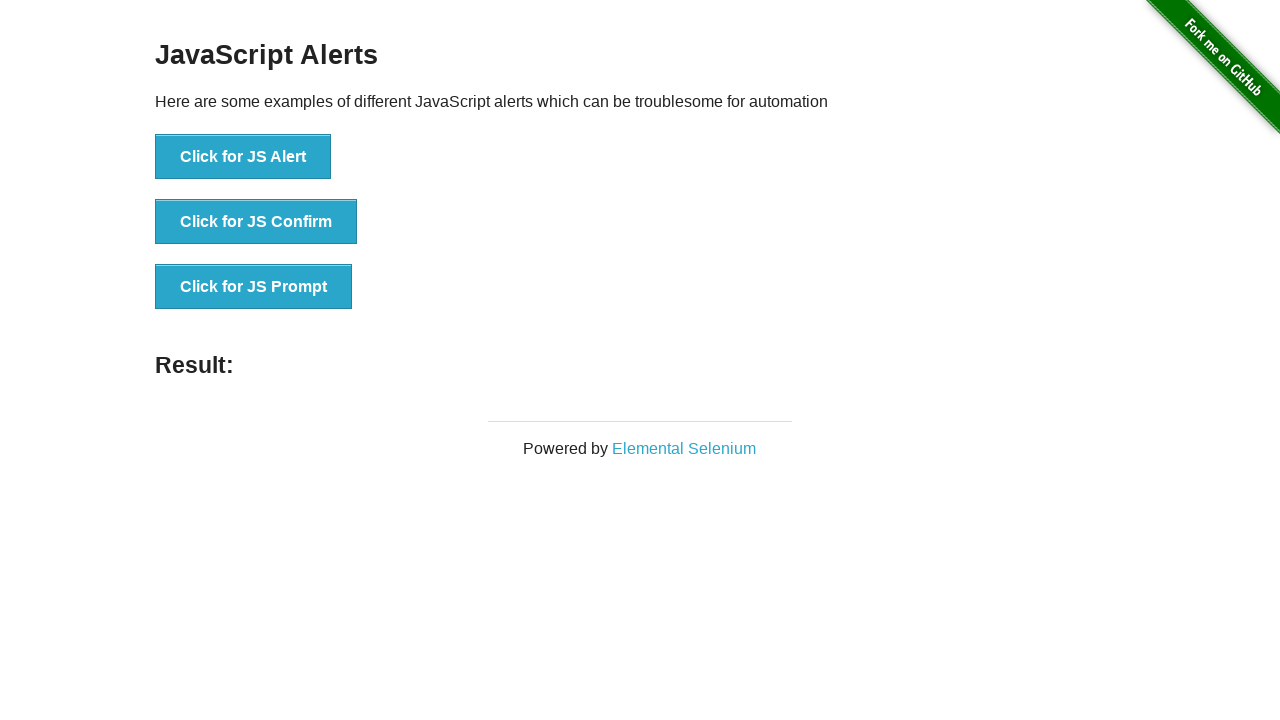

Clicked button to trigger normal alert at (243, 157) on xpath=//*[@id="content"]/div/ul/li[1]/button
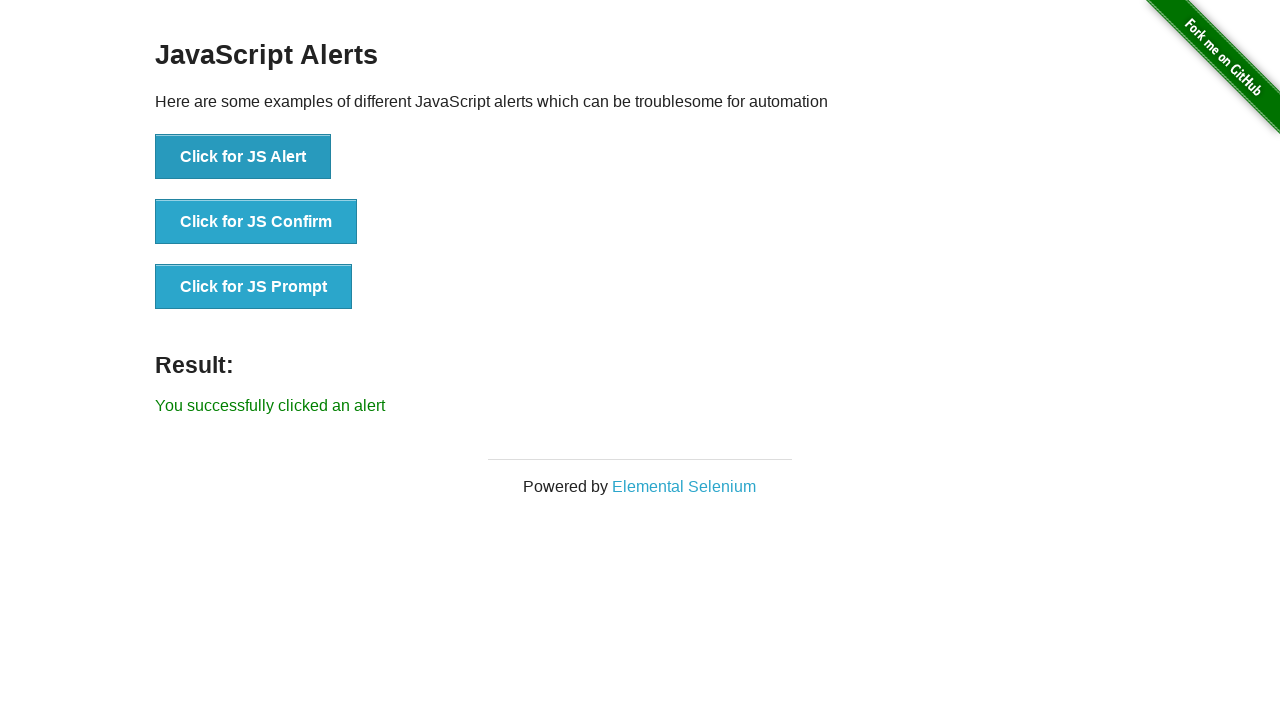

Clicked button to trigger normal alert and accepted it at (243, 157) on xpath=//*[@id="content"]/div/ul/li[1]/button
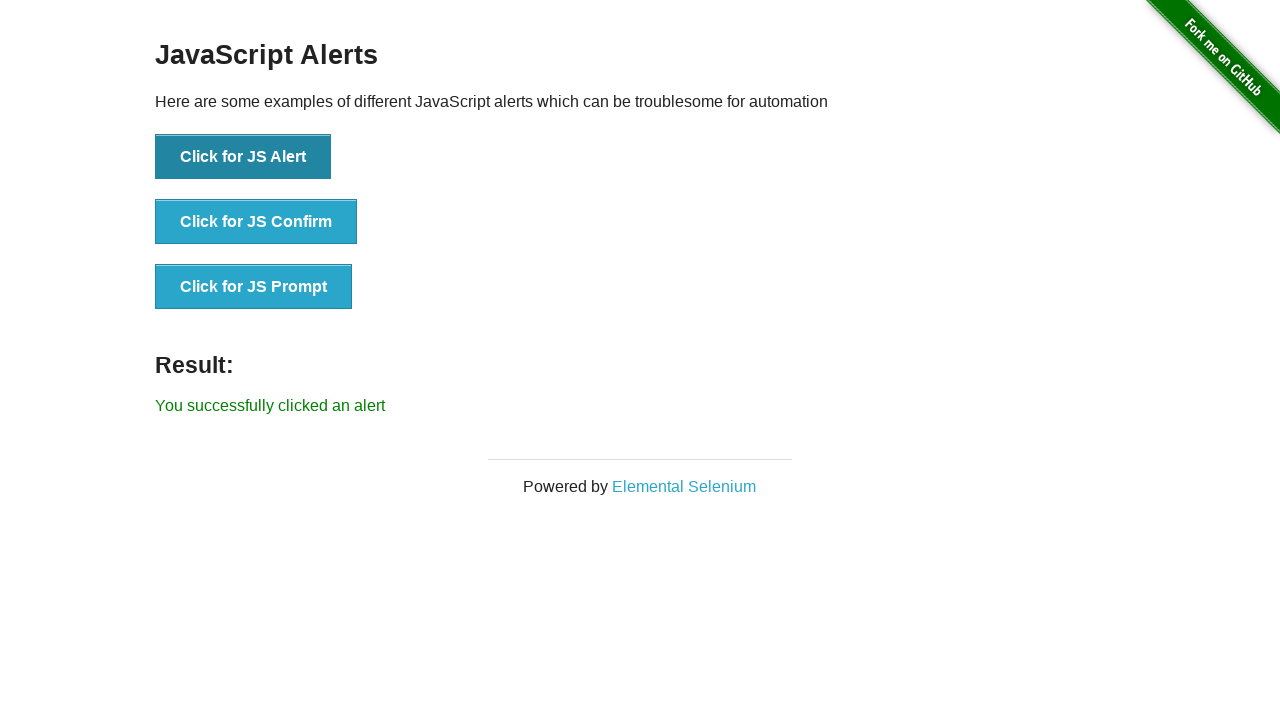

Clicked button to trigger confirmation dialog and dismissed it at (256, 222) on xpath=//*[@id="content"]/div/ul/li[2]/button
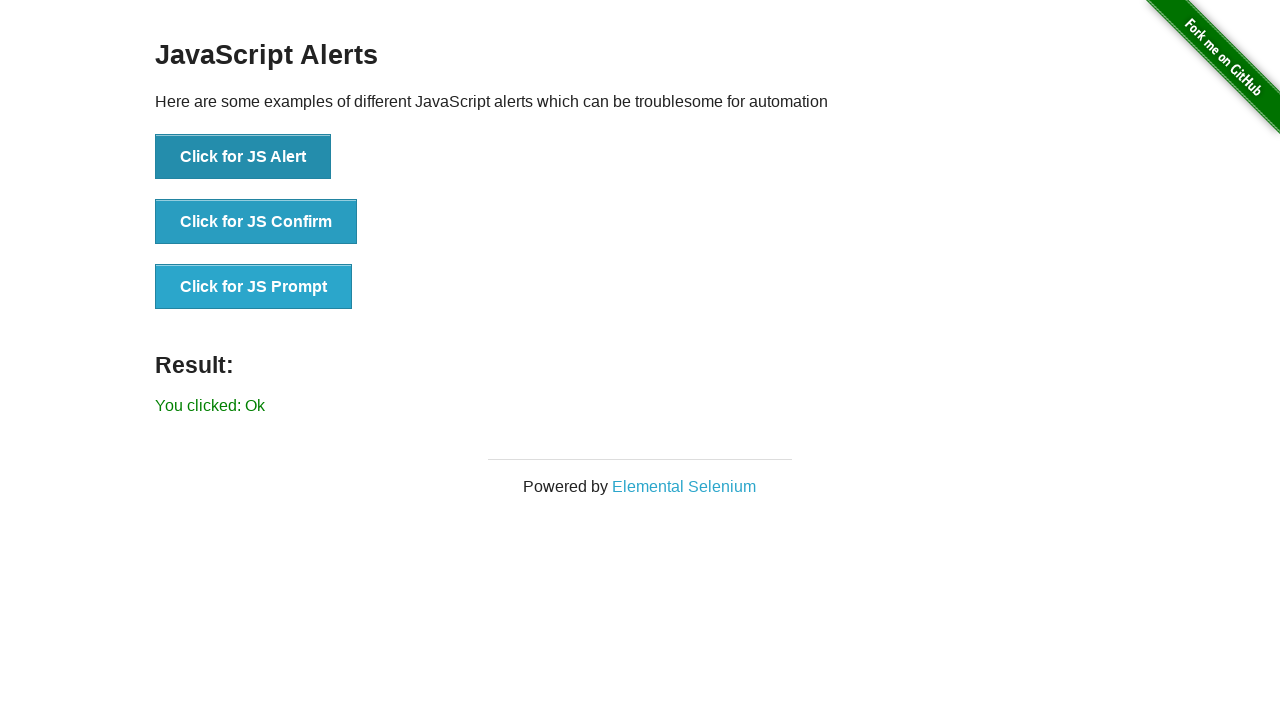

Waited 500ms for dialog interaction to complete
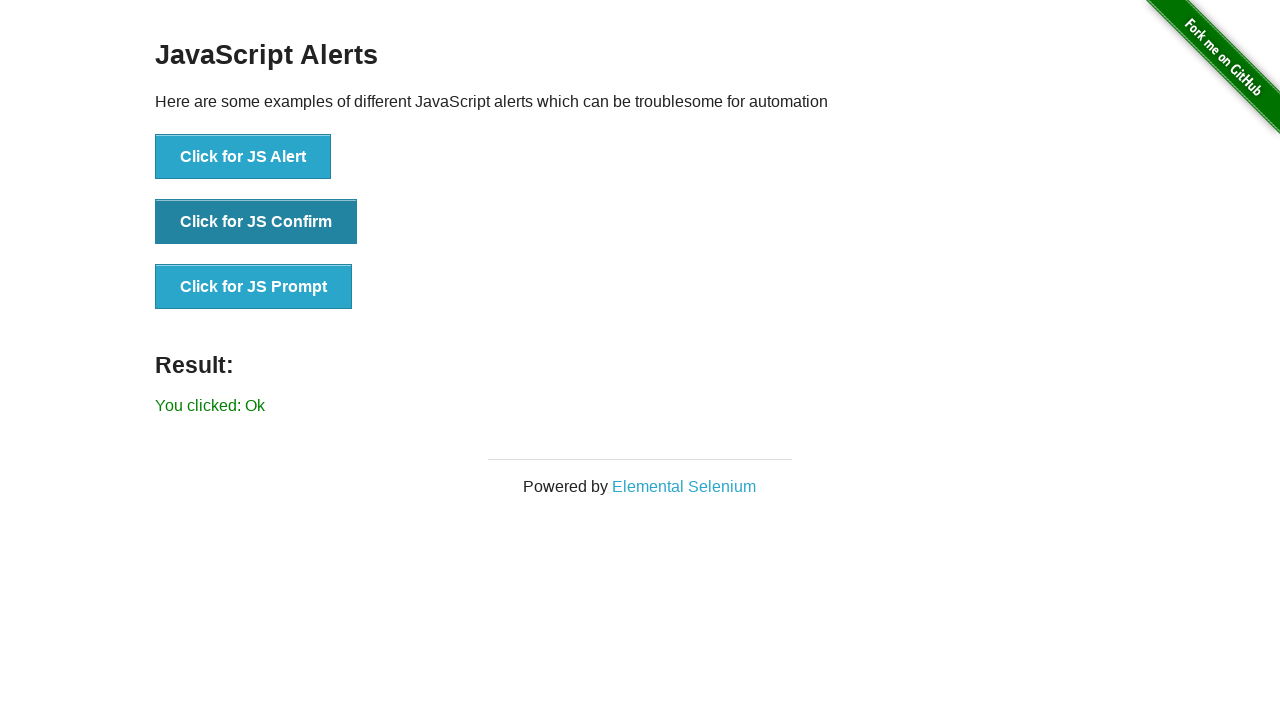

Clicked button to trigger prompt dialog and entered 'Test Automation By Selenium' at (254, 287) on xpath=//*[@id="content"]/div/ul/li[3]/button
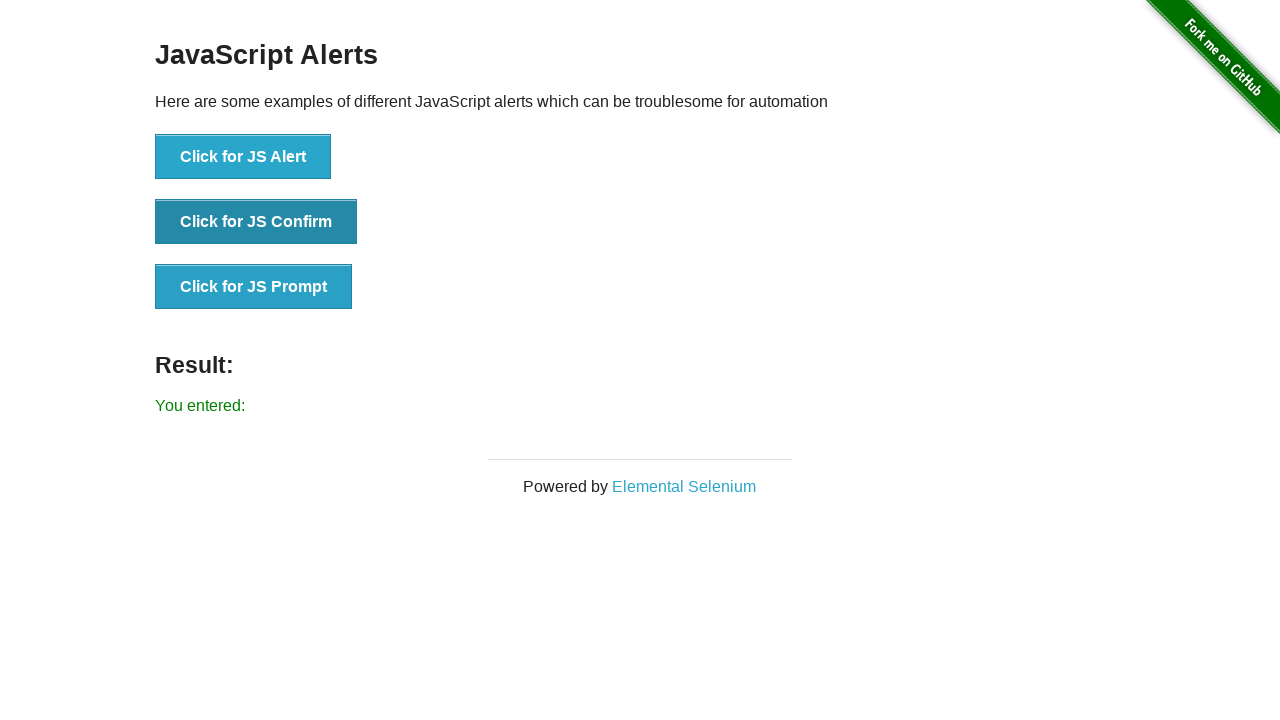

Result message displayed on page
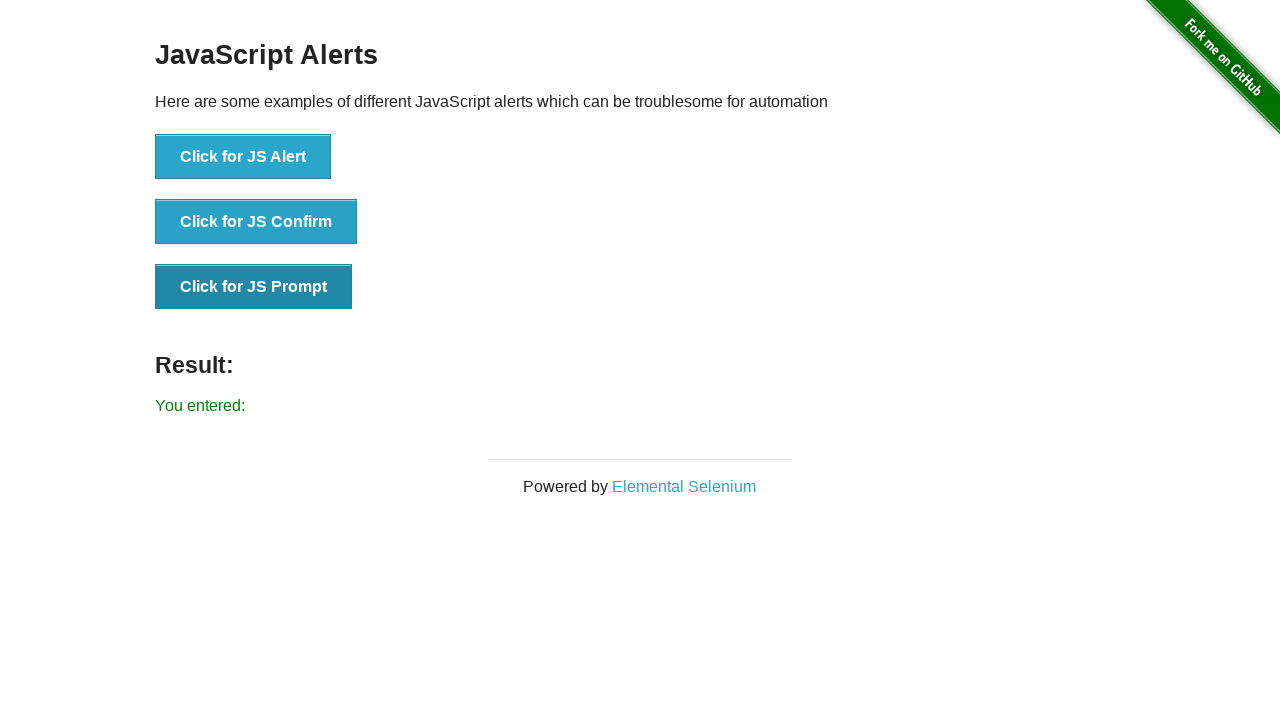

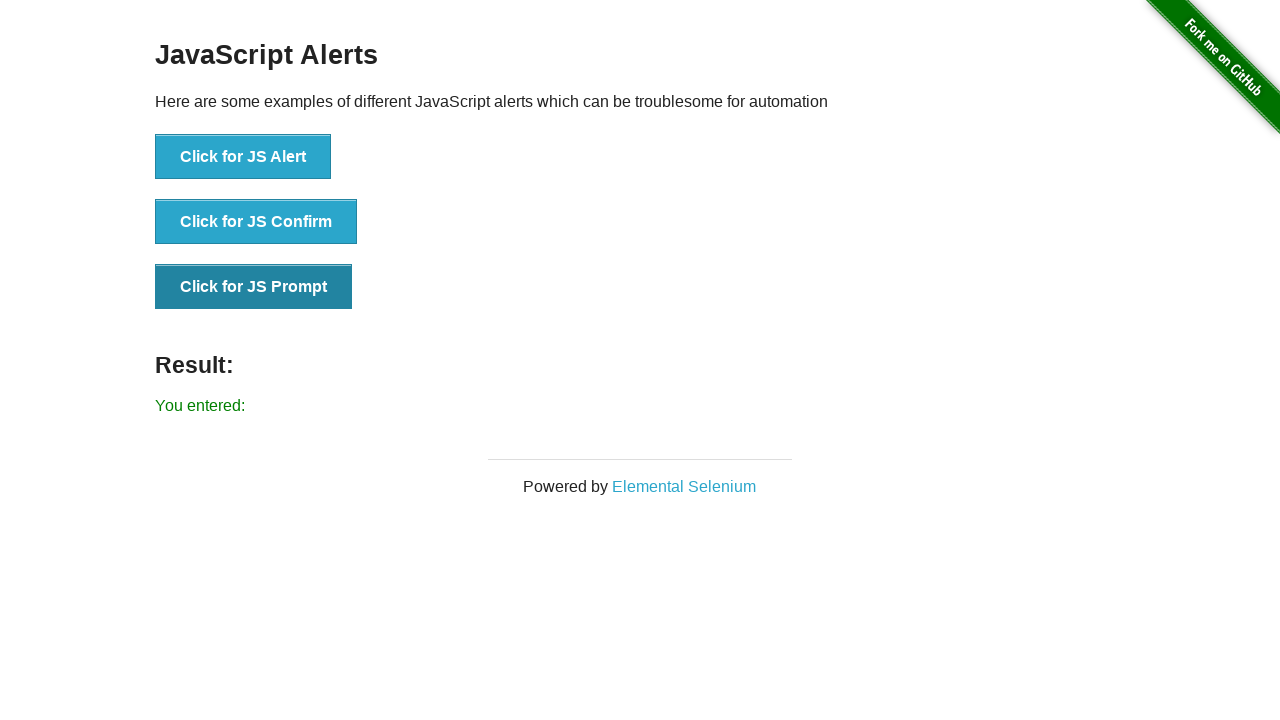